Tests the sorting functionality on a practice e-commerce offers page by clicking on the "Veg/fruit name" column header to trigger sorting and verifying the table elements load.

Starting URL: https://rahulshettyacademy.com/seleniumPractise/#/offers

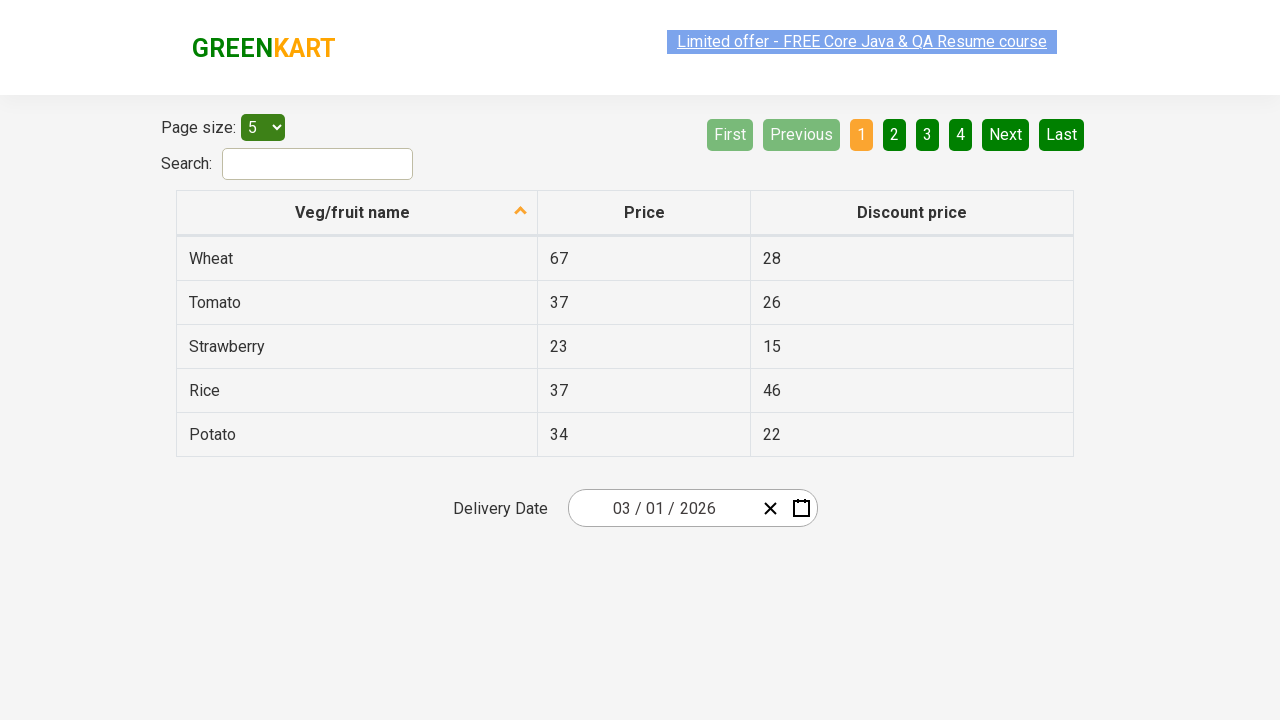

Clicked on 'Veg/fruit name' column header to trigger sorting at (353, 212) on xpath=//span[text()='Veg/fruit name']
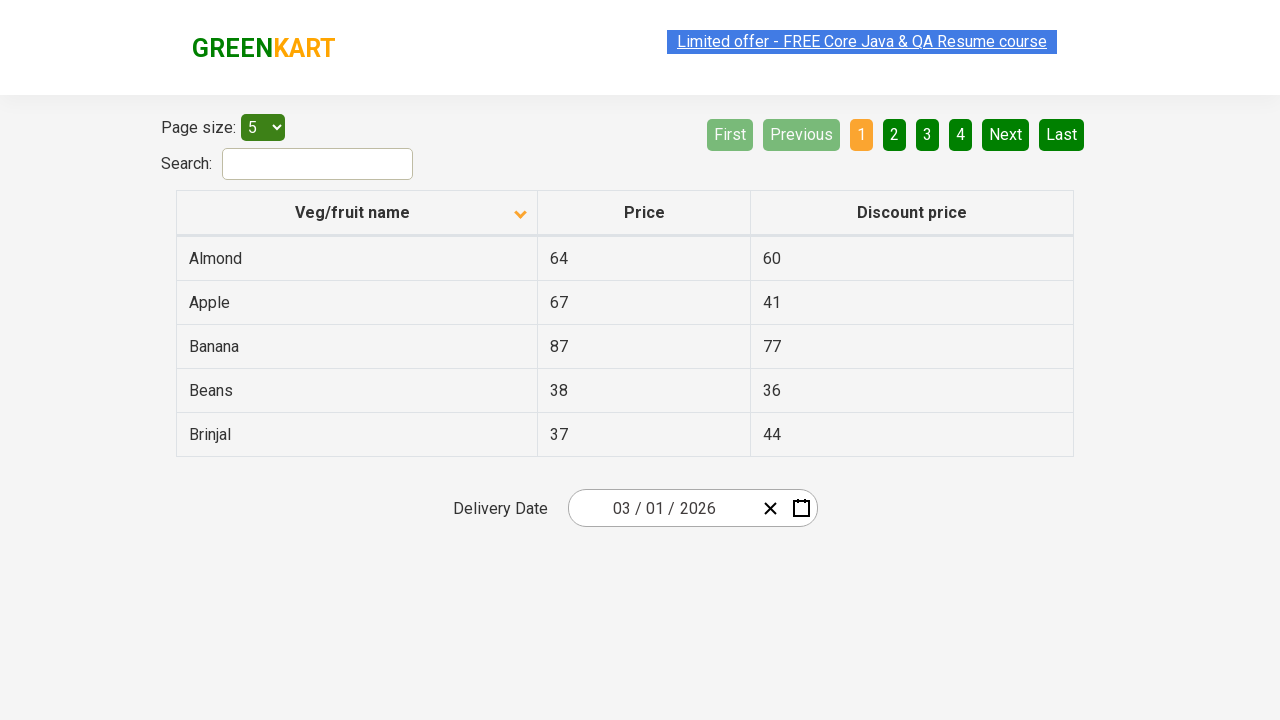

Table rows loaded after sorting
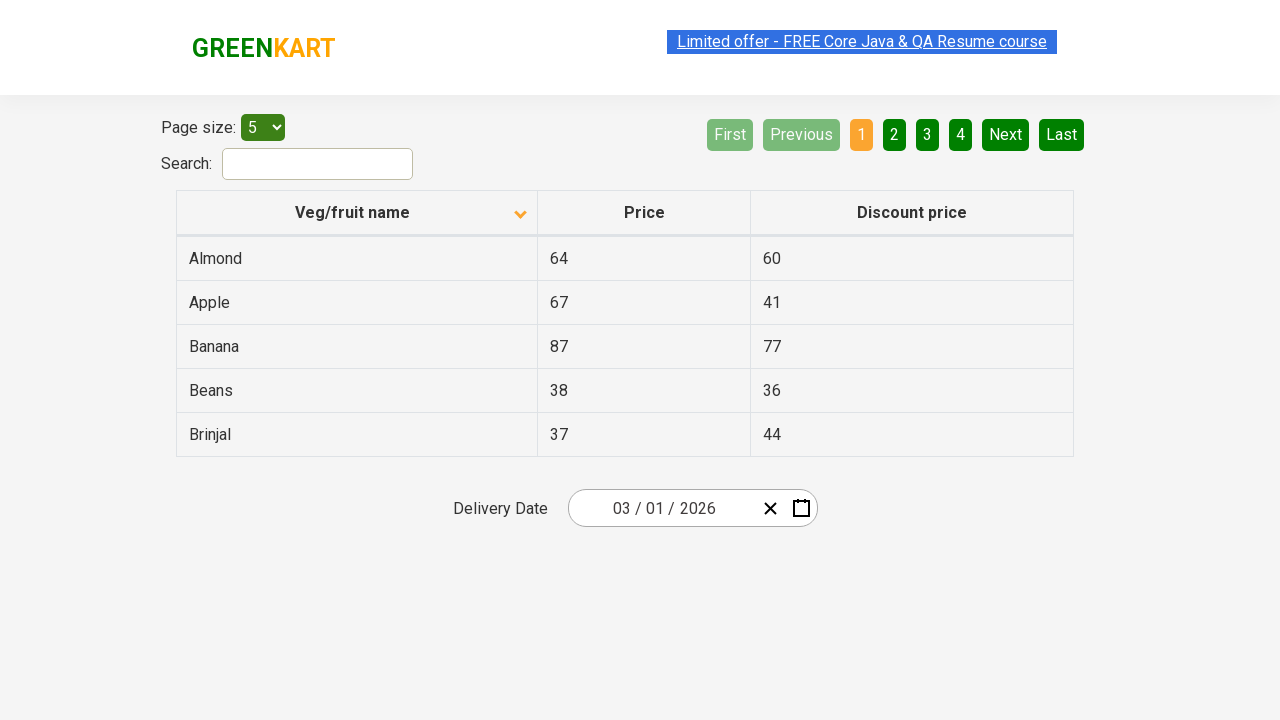

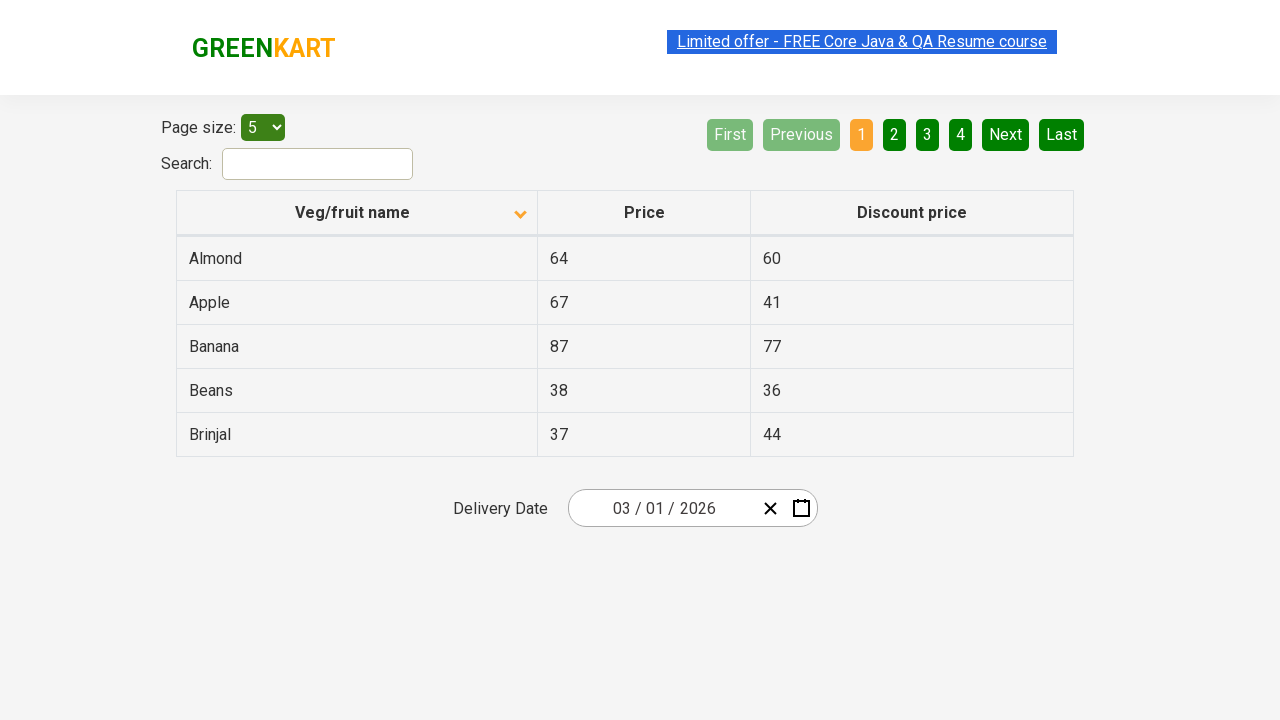